Tests deleting a task from the TodoMVC application by hovering and clicking the destroy button

Starting URL: https://demo.playwright.dev/todomvc/

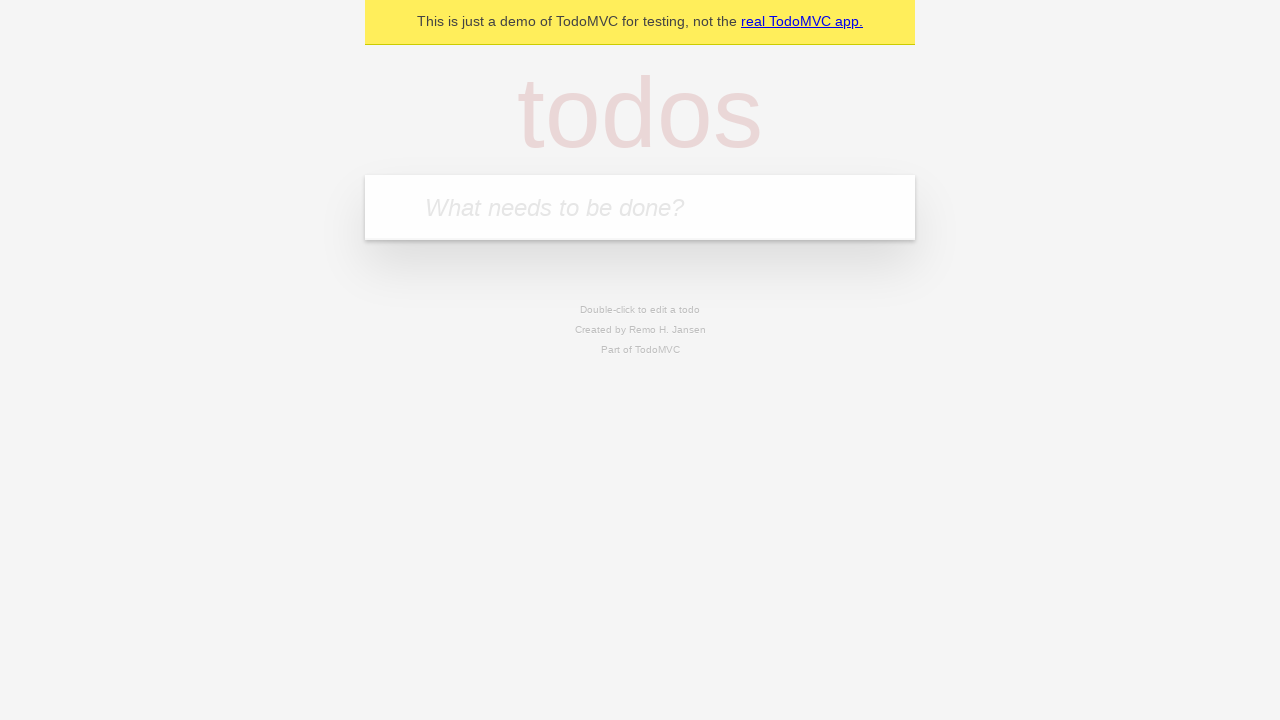

Filled new task input with 'Comprar leite' on .new-todo
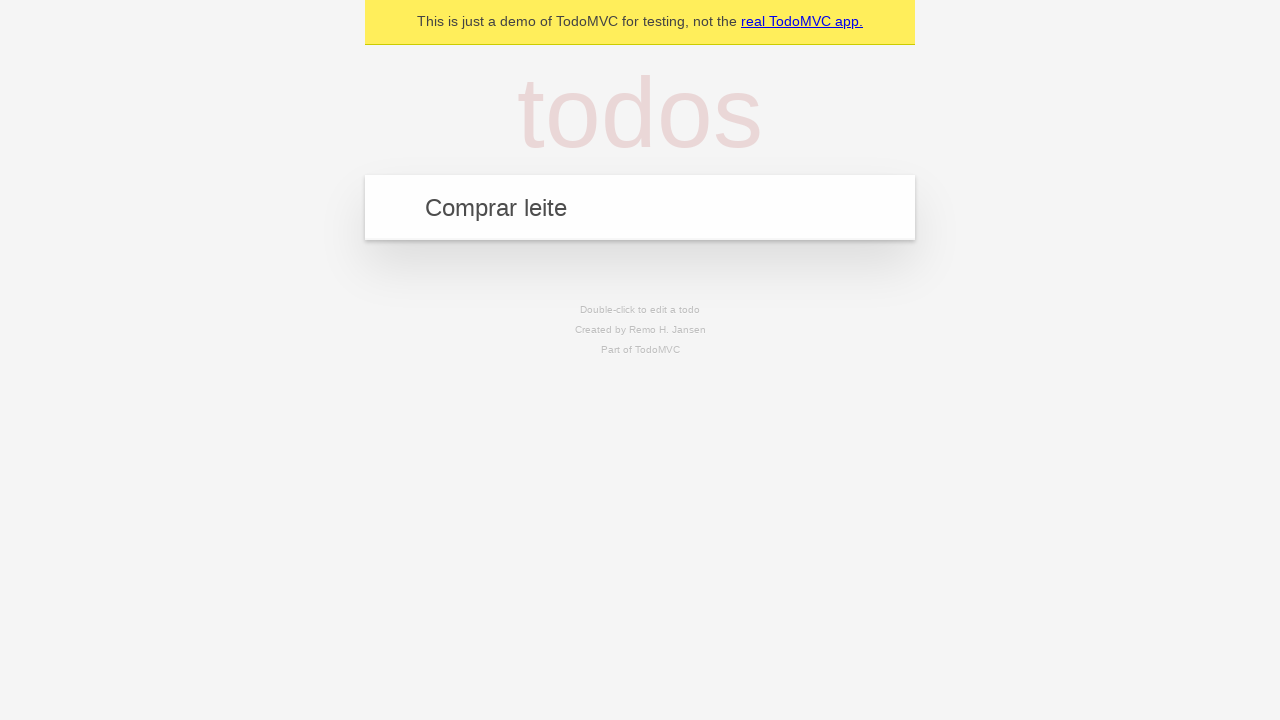

Pressed Enter to create the task on .new-todo
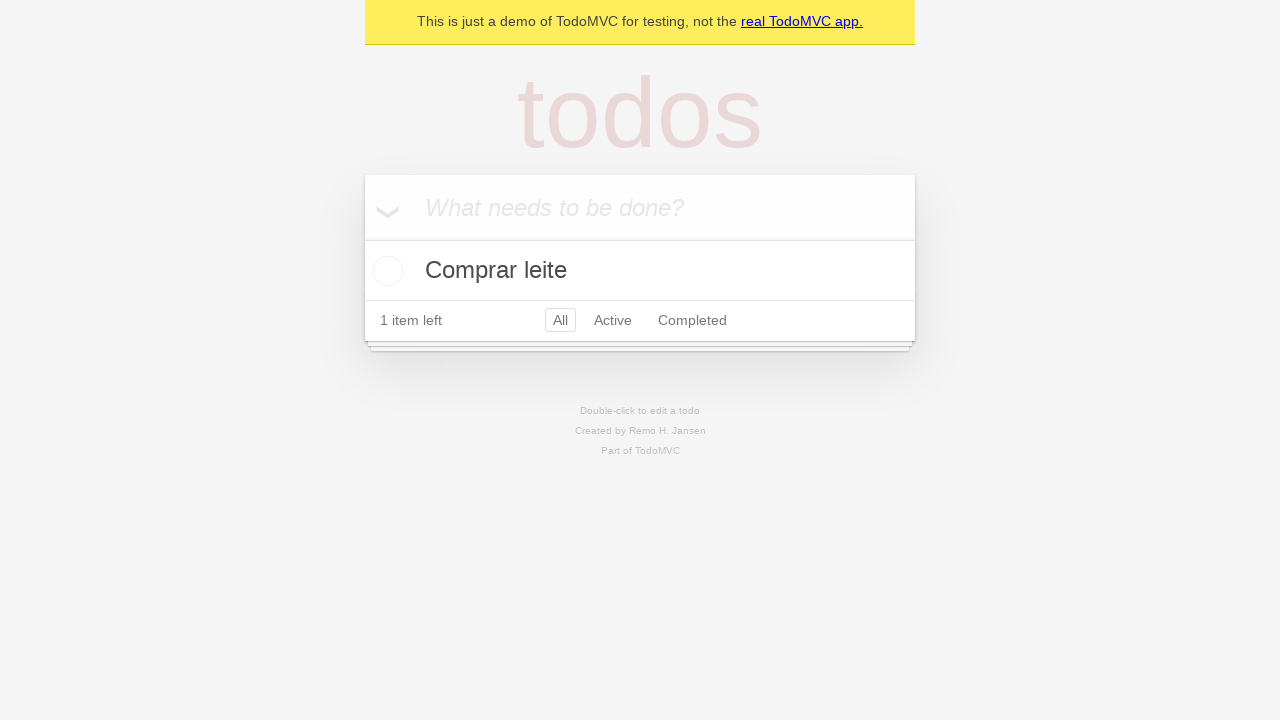

Task appeared in the todo list
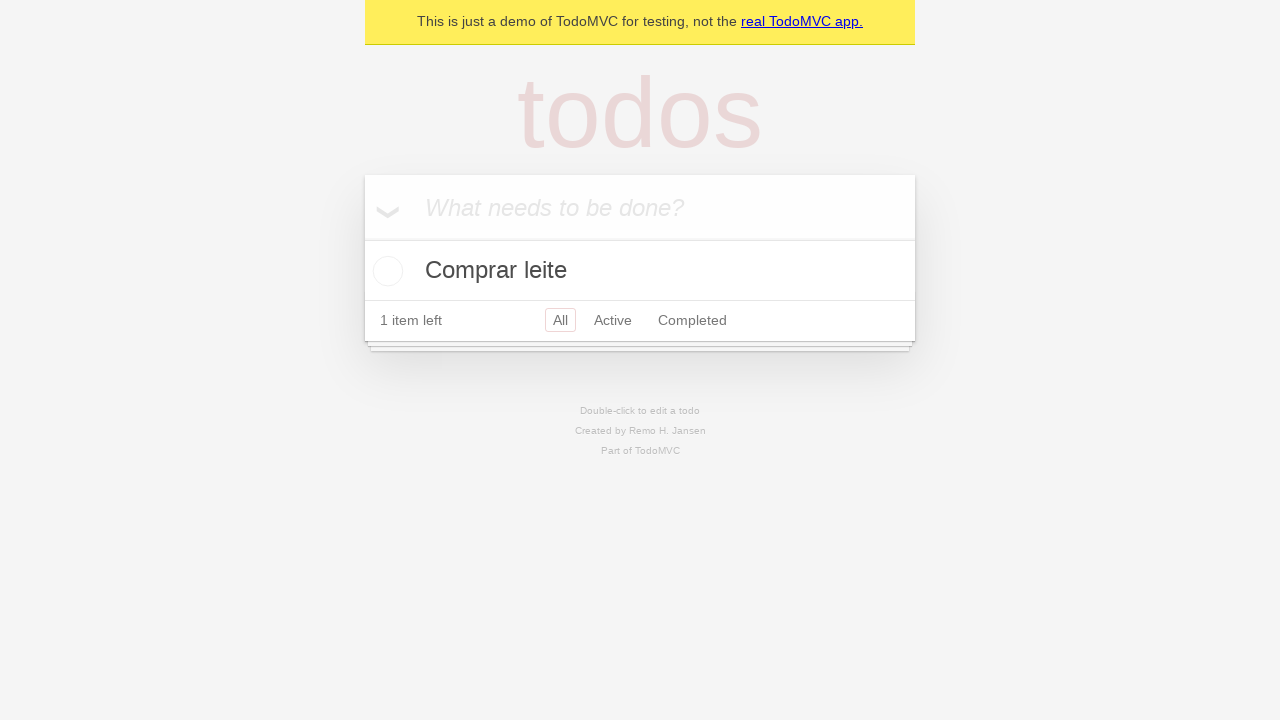

Hovered over the first task to reveal delete button at (640, 271) on .todo-list li:nth-child(1)
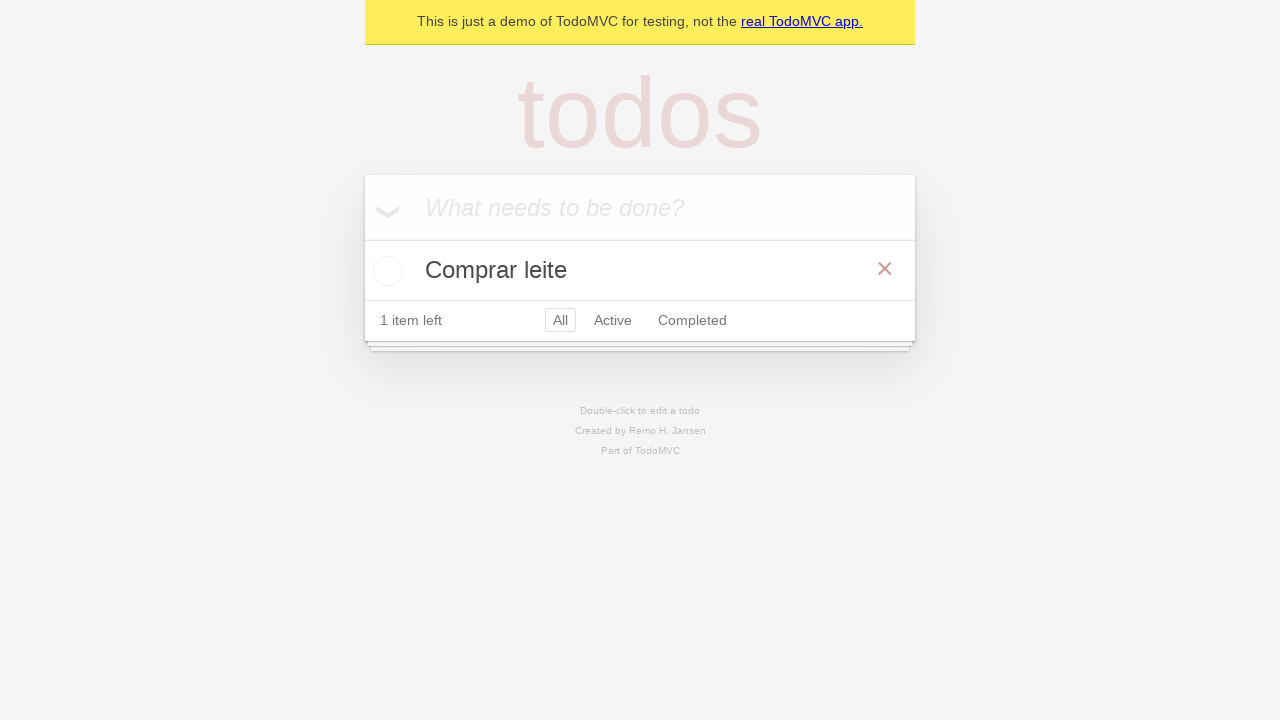

Clicked destroy button to delete the task at (885, 269) on .todo-list li:nth-child(1) .destroy
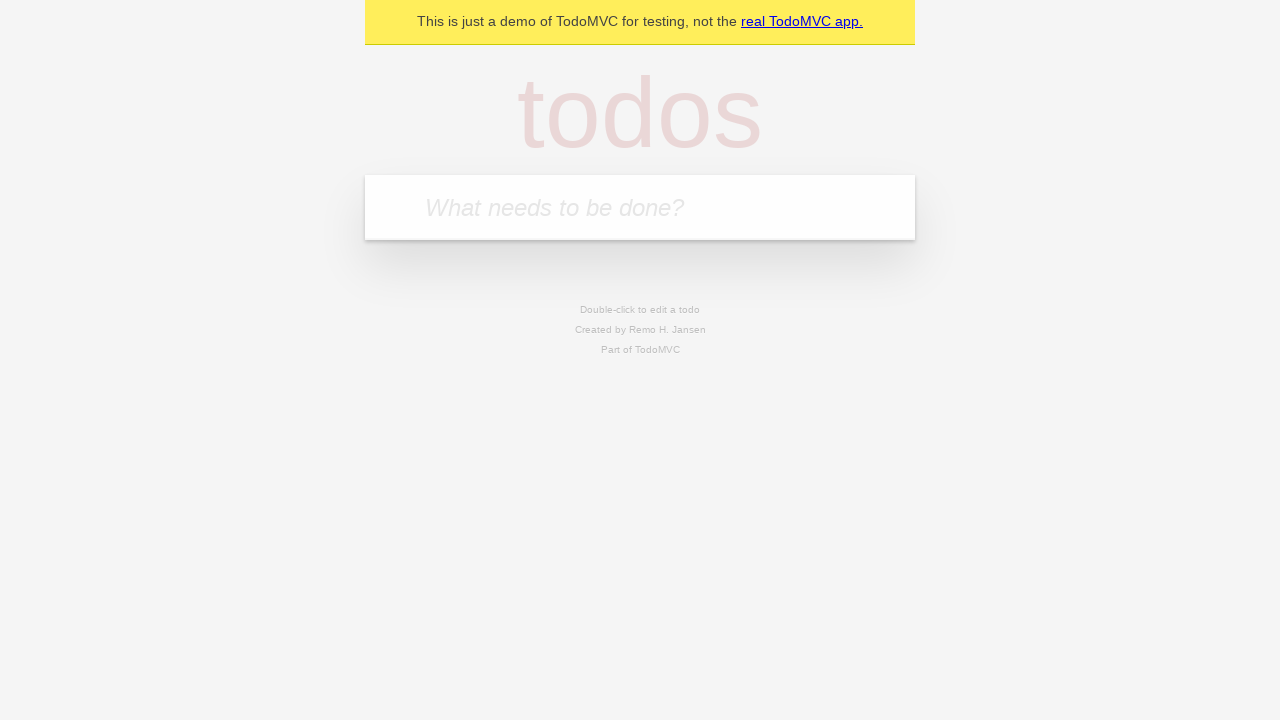

Verified task was deleted - task list is now empty
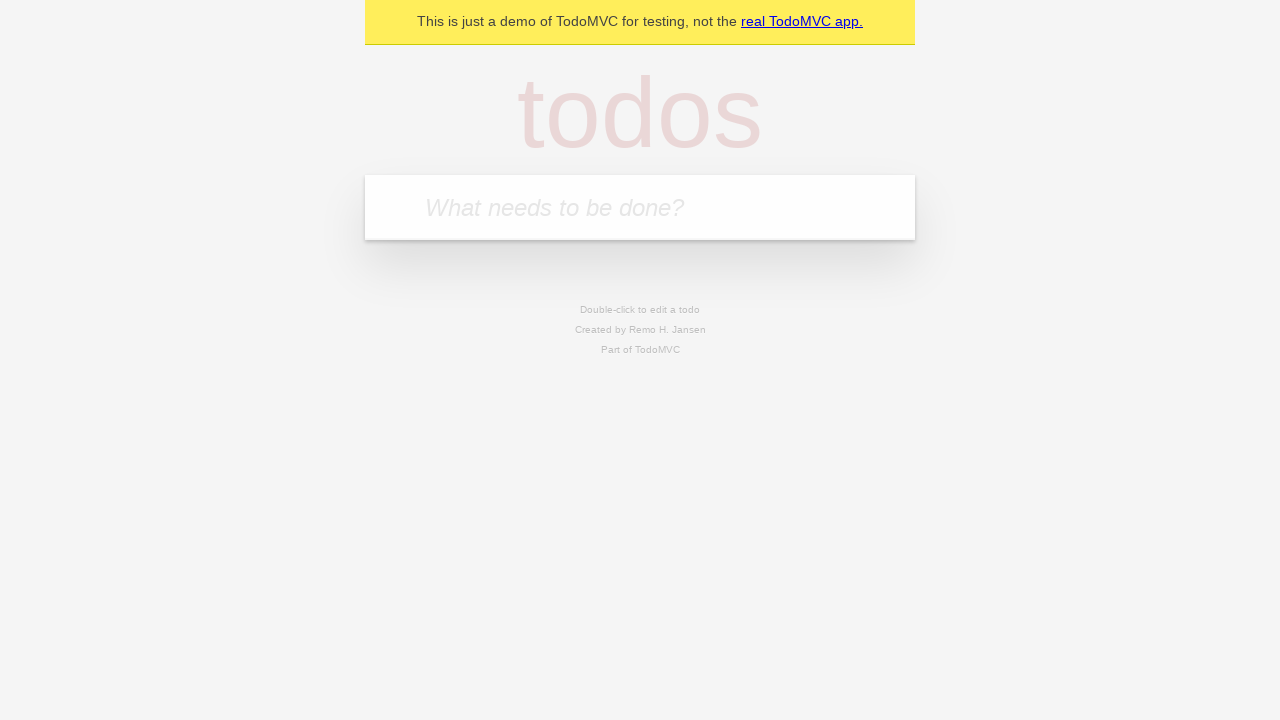

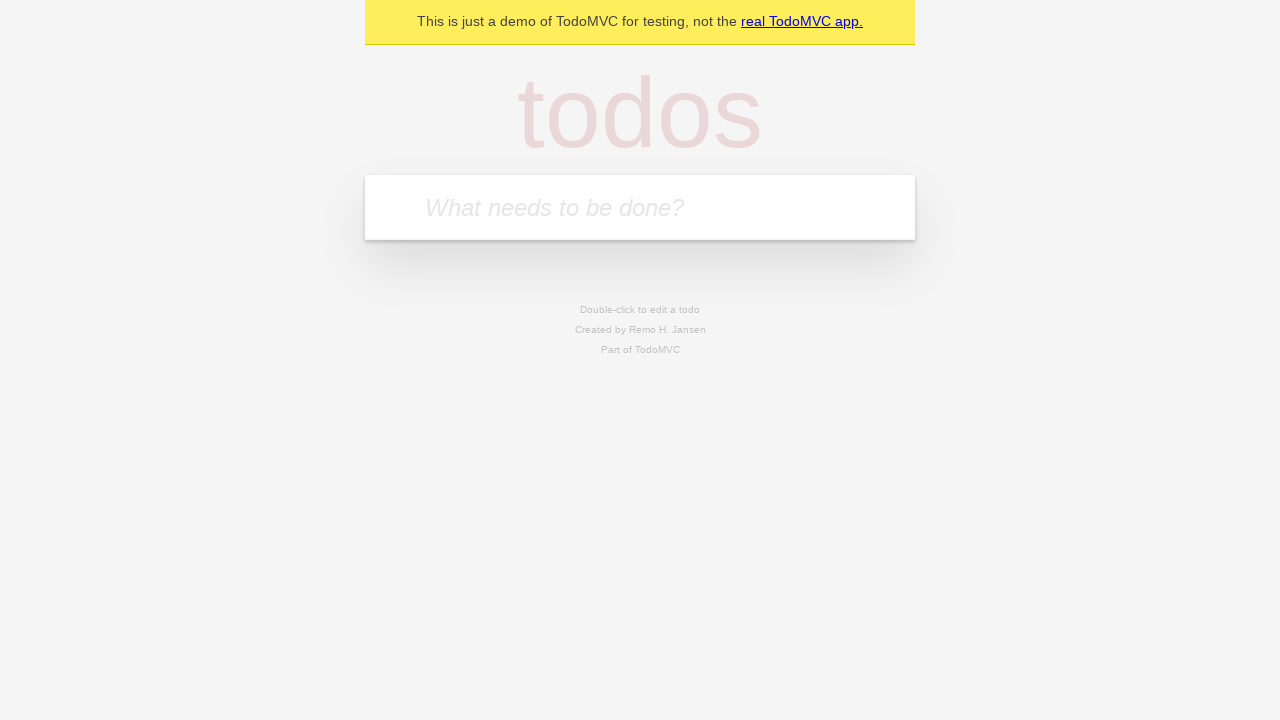